Tests that the homepage displays the first carousel slide by waiting for an active carousel card element to appear

Starting URL: https://crunchyroll-clone-seven.vercel.app/

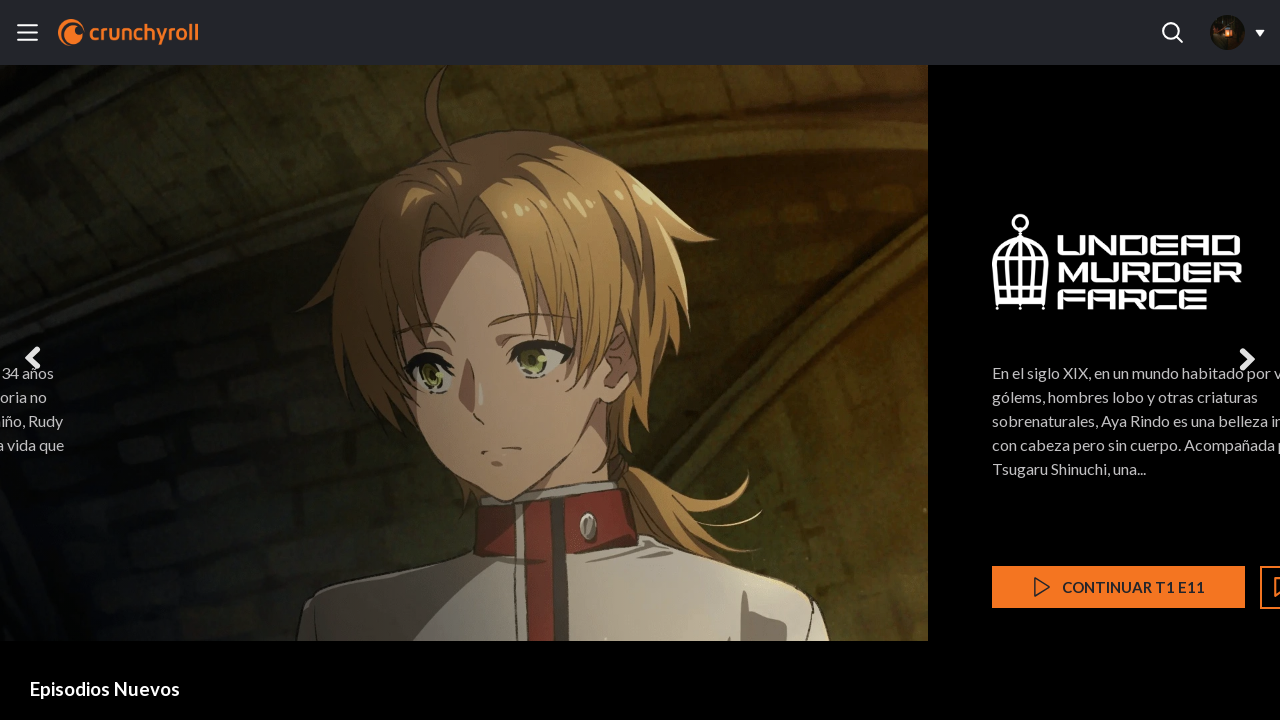

Waited for active carousel card to appear on homepage
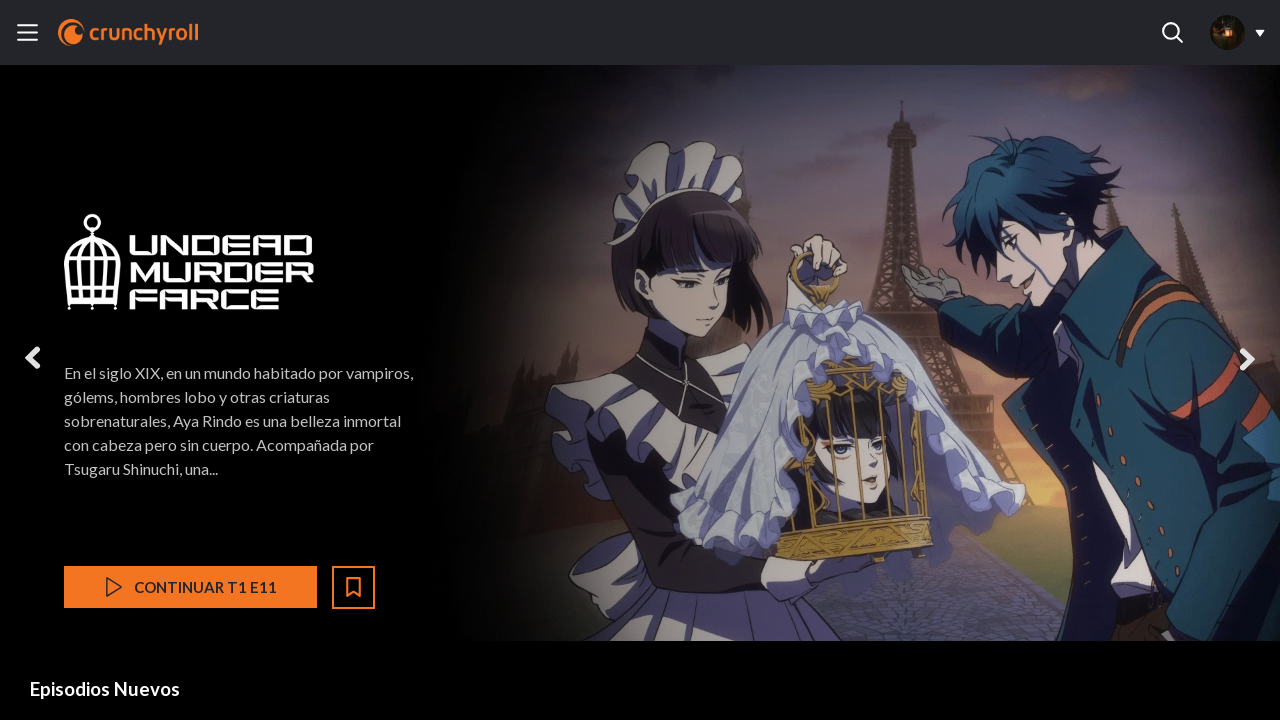

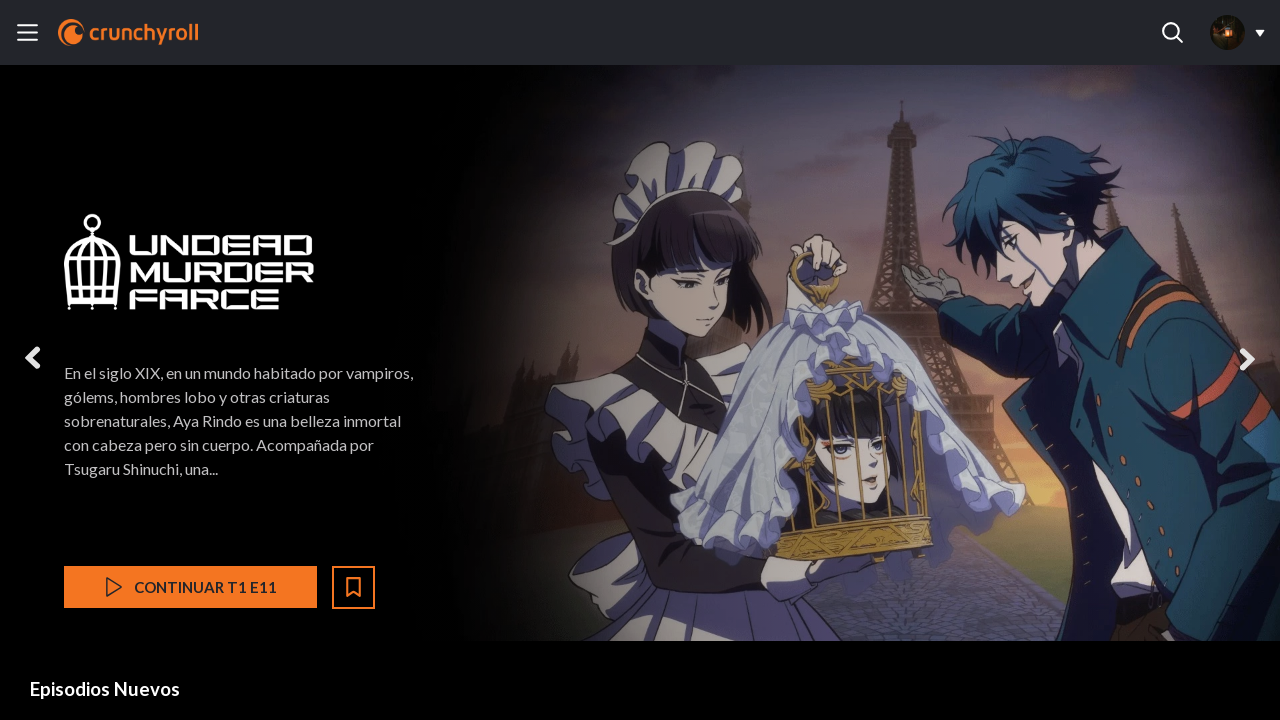